Tests menu hover functionality by hovering over Main Item 2

Starting URL: https://demoqa.com/menu#

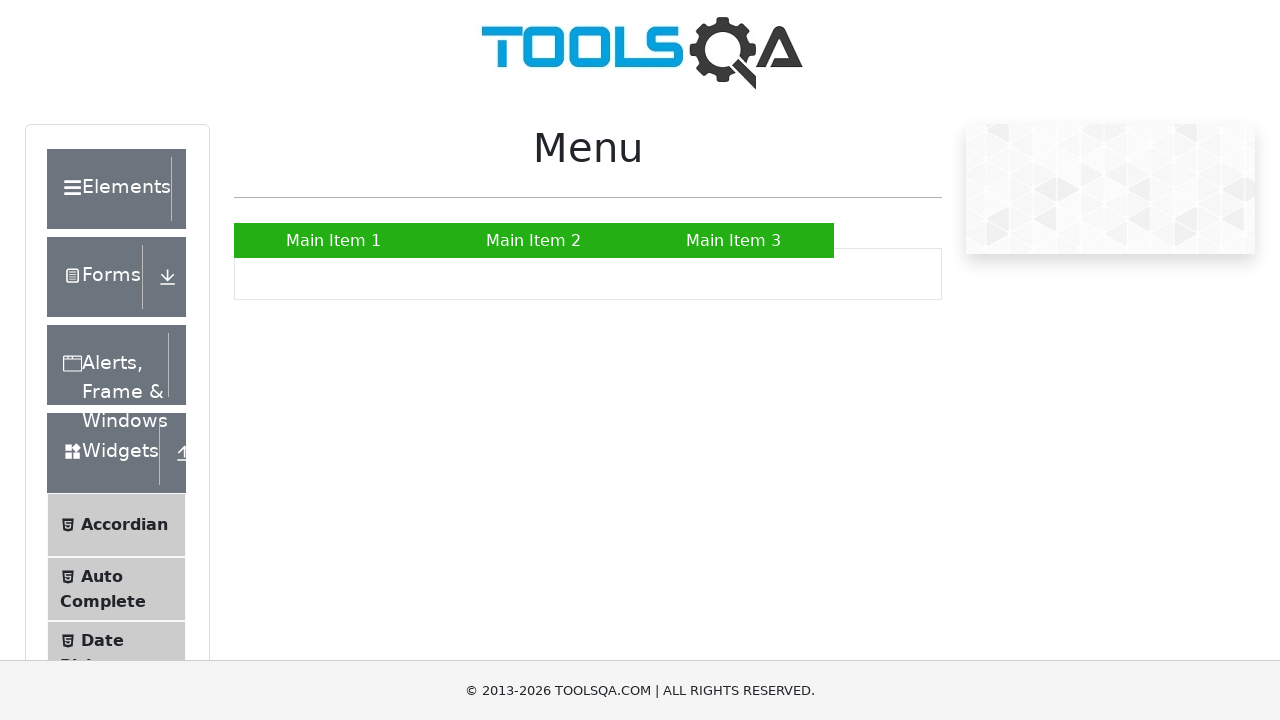

Hovered over Main Item 2 menu link at (534, 240) on internal:role=link[name="Main Item 2"i]
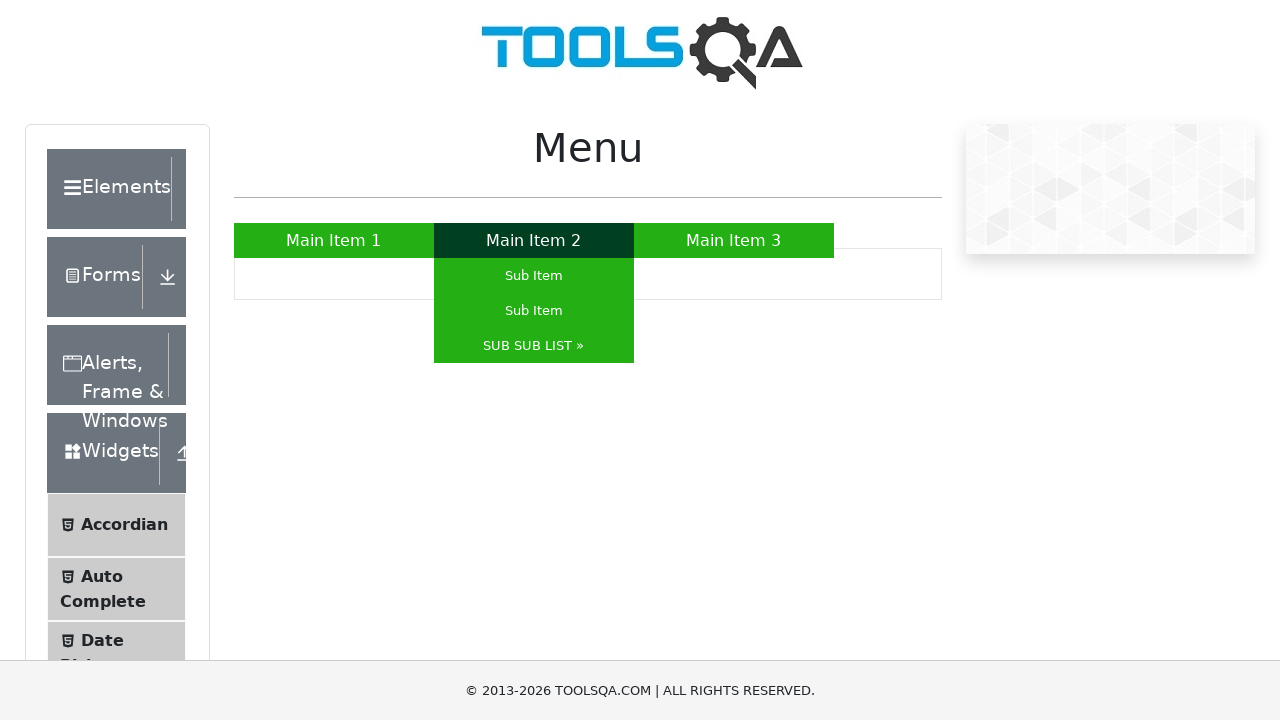

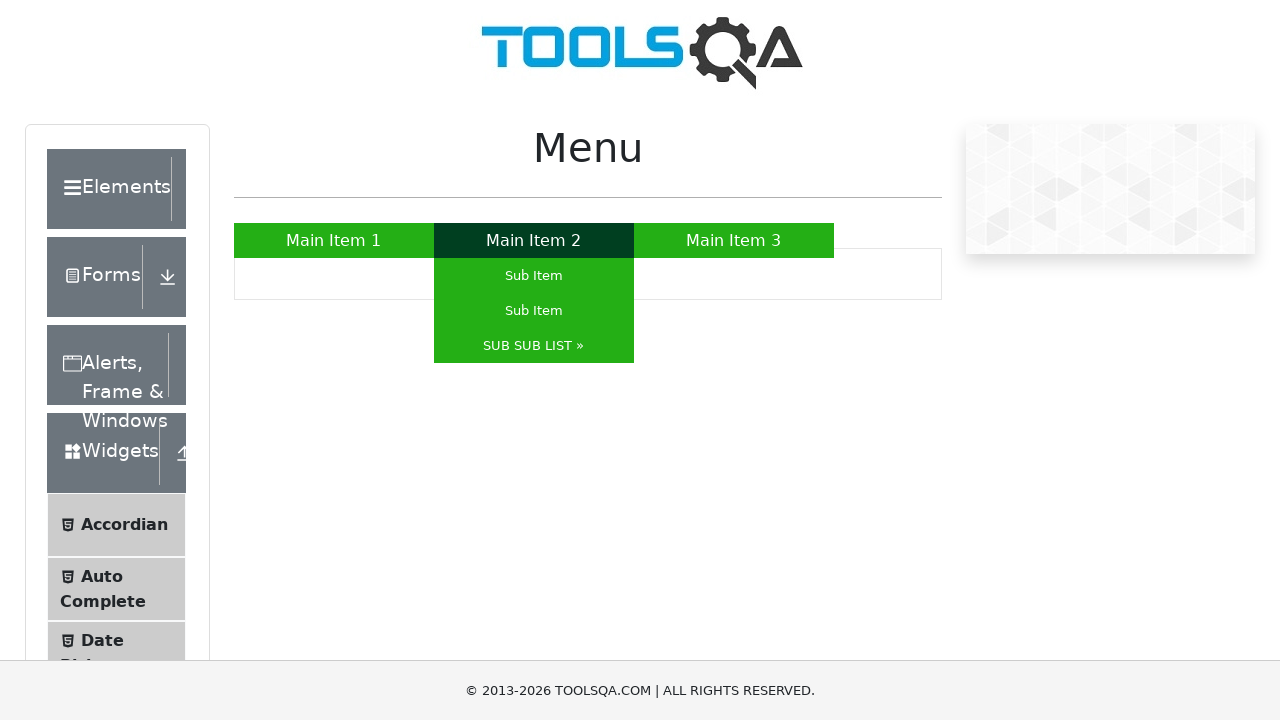